Visits example.com and clicks the first link on the page to test basic navigation and link clicking functionality

Starting URL: https://example.com

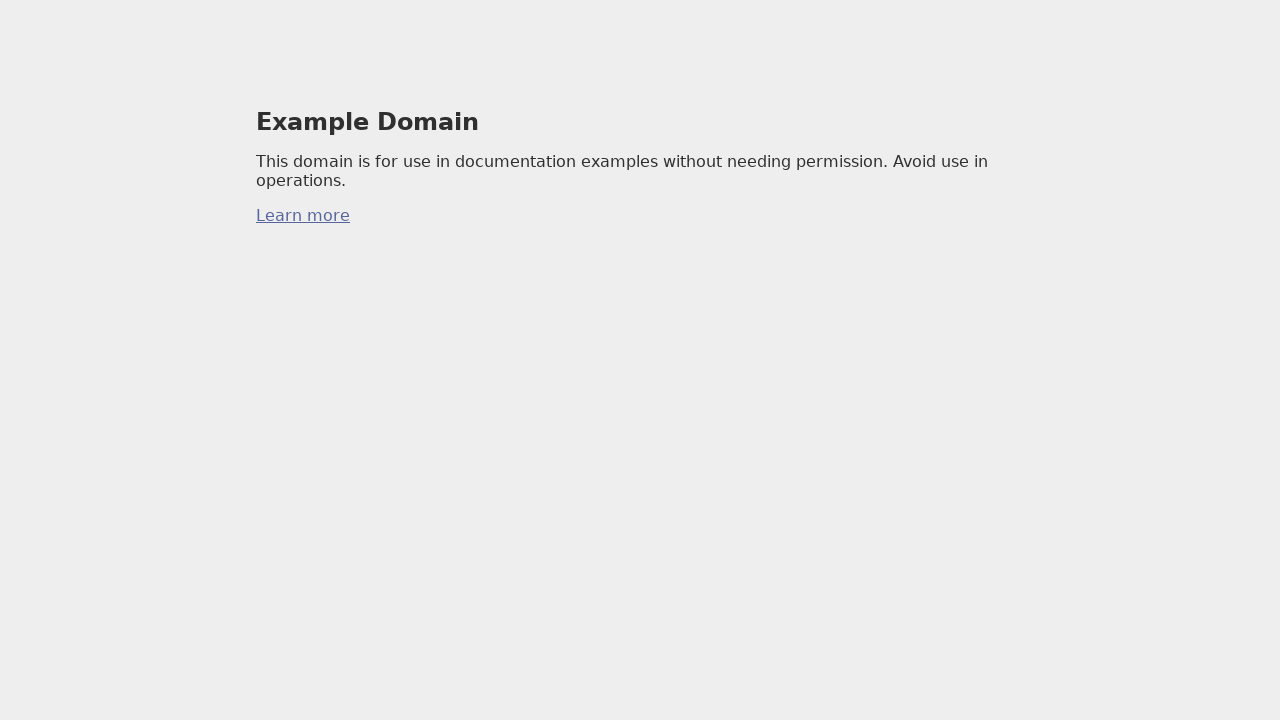

Located the first link on example.com
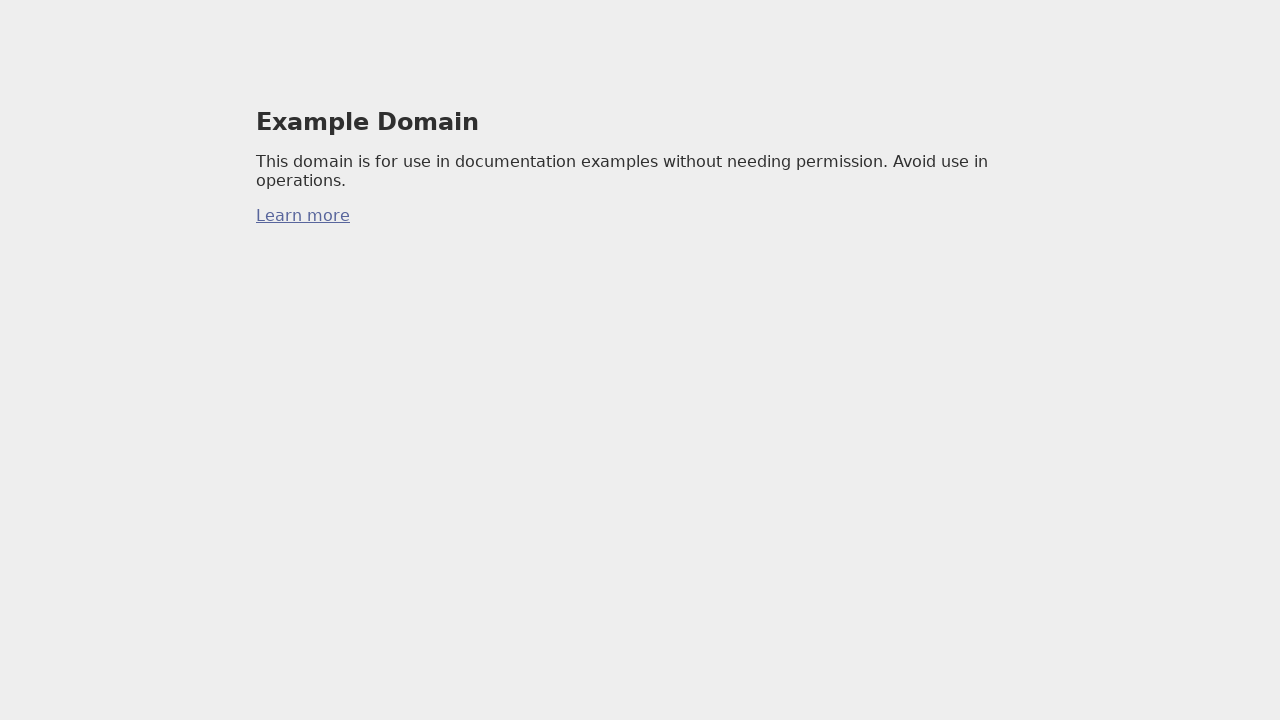

Clicked the first link on the page
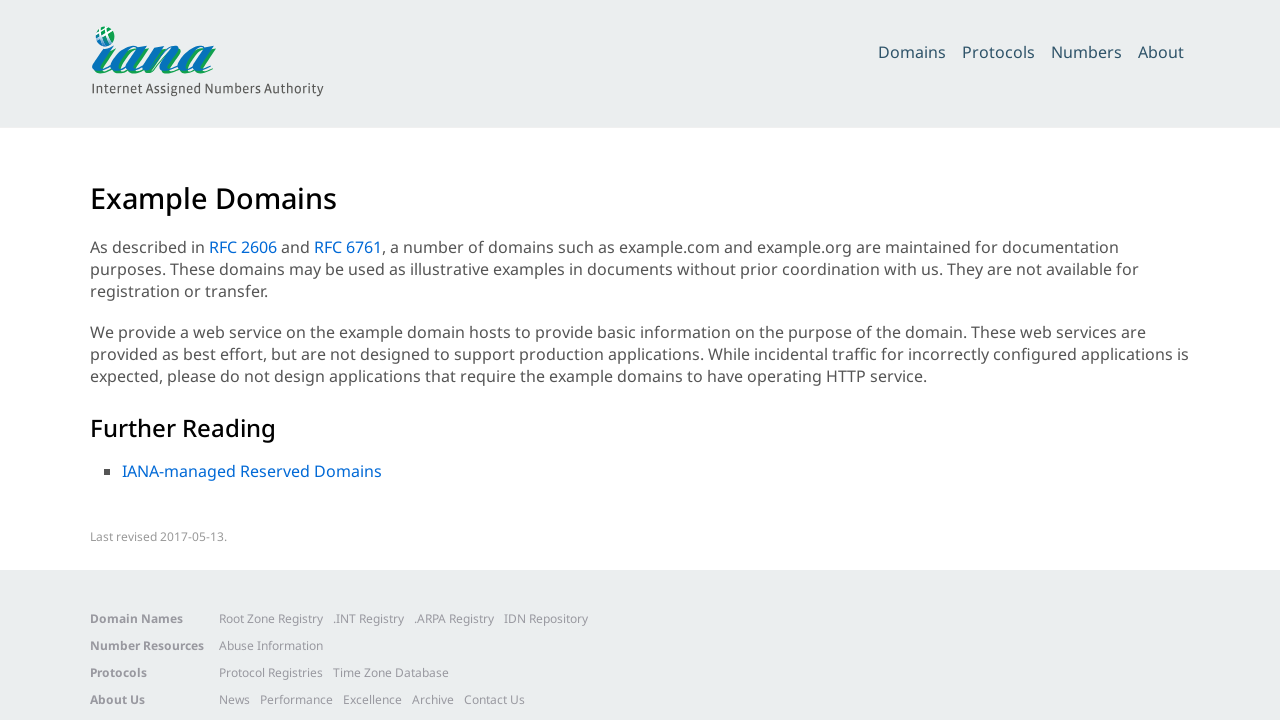

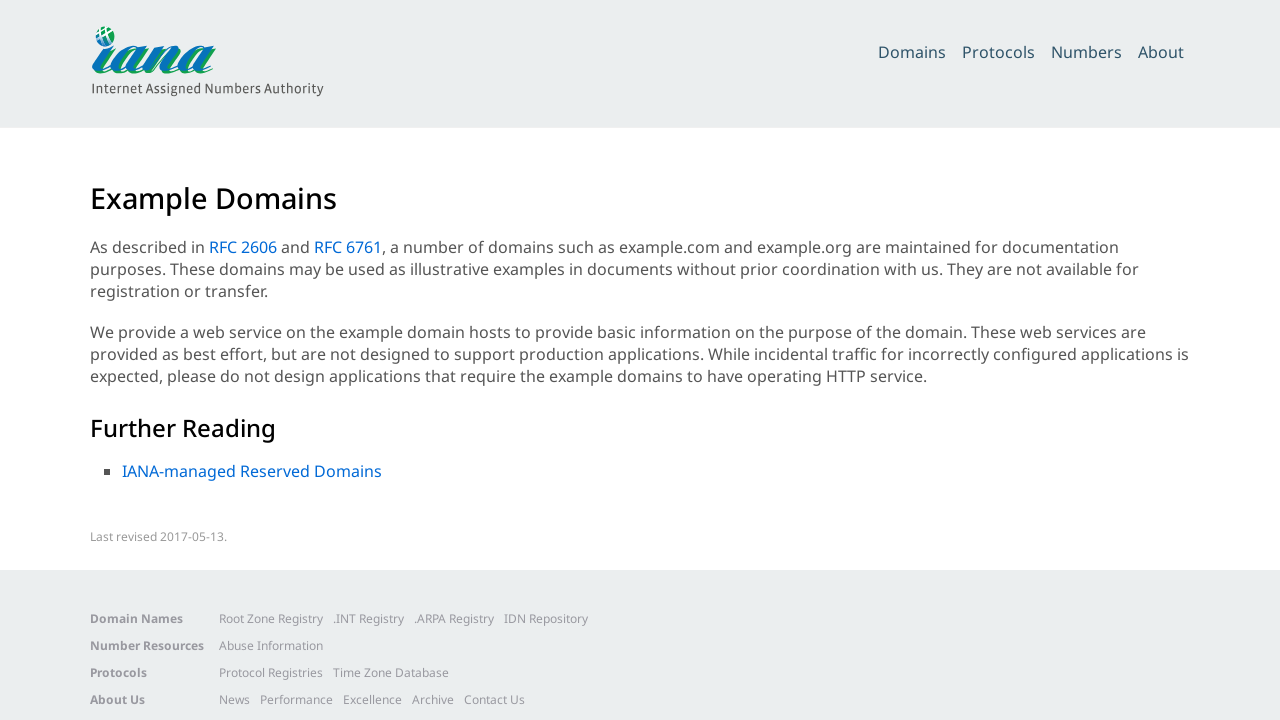